Tests the search functionality on a Korean fashion website by searching for "자켓" (jacket) and verifying search results are displayed and the URL contains the search term.

Starting URL: https://www.nibbuns.co.kr/

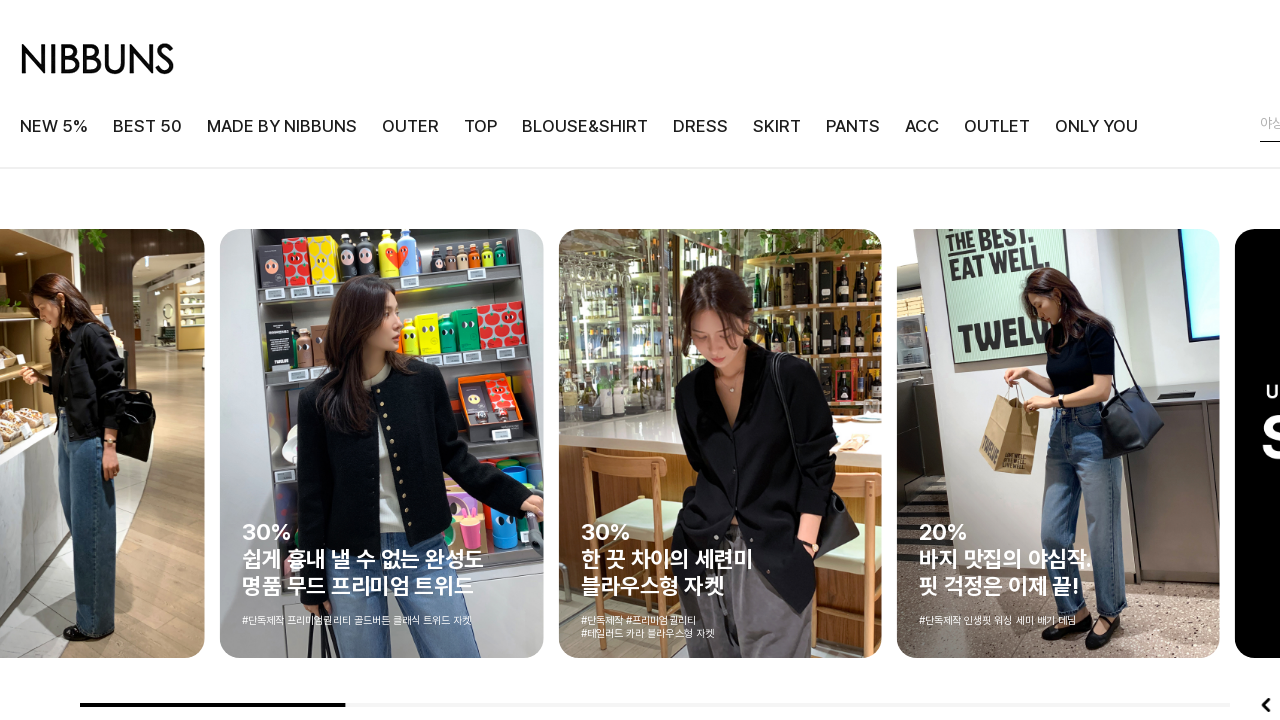

Waited for page to load (networkidle)
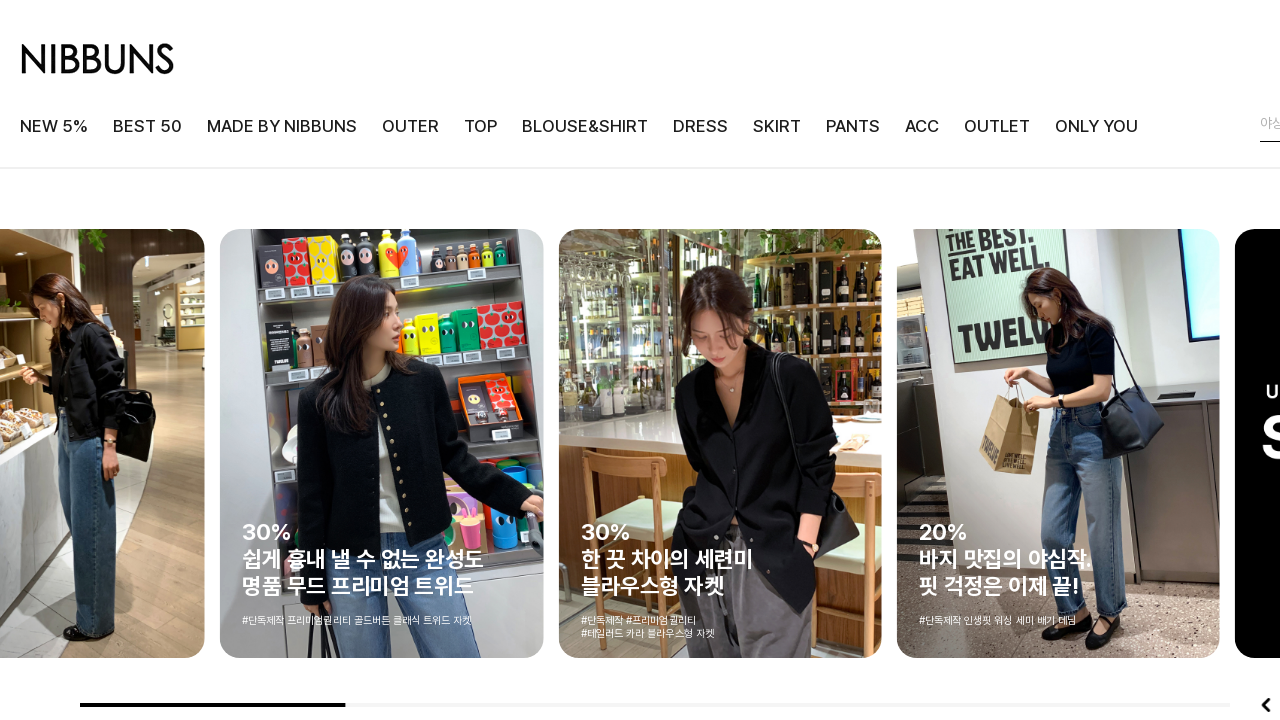

Filled search field with '자켓' (jacket) on input[name='keyword'], input[type='search'], input.search-input, #search, input[
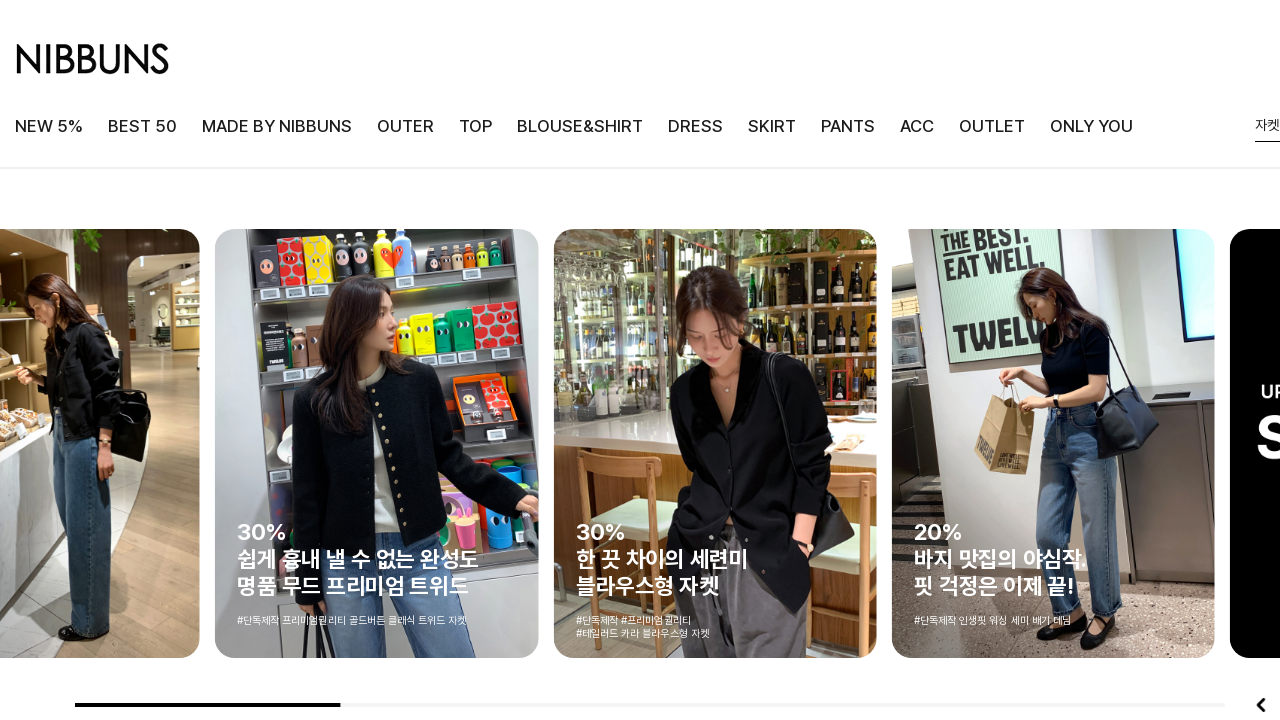

Pressed Enter to submit search on input[name='keyword'], input[type='search'], input.search-input, #search, input[
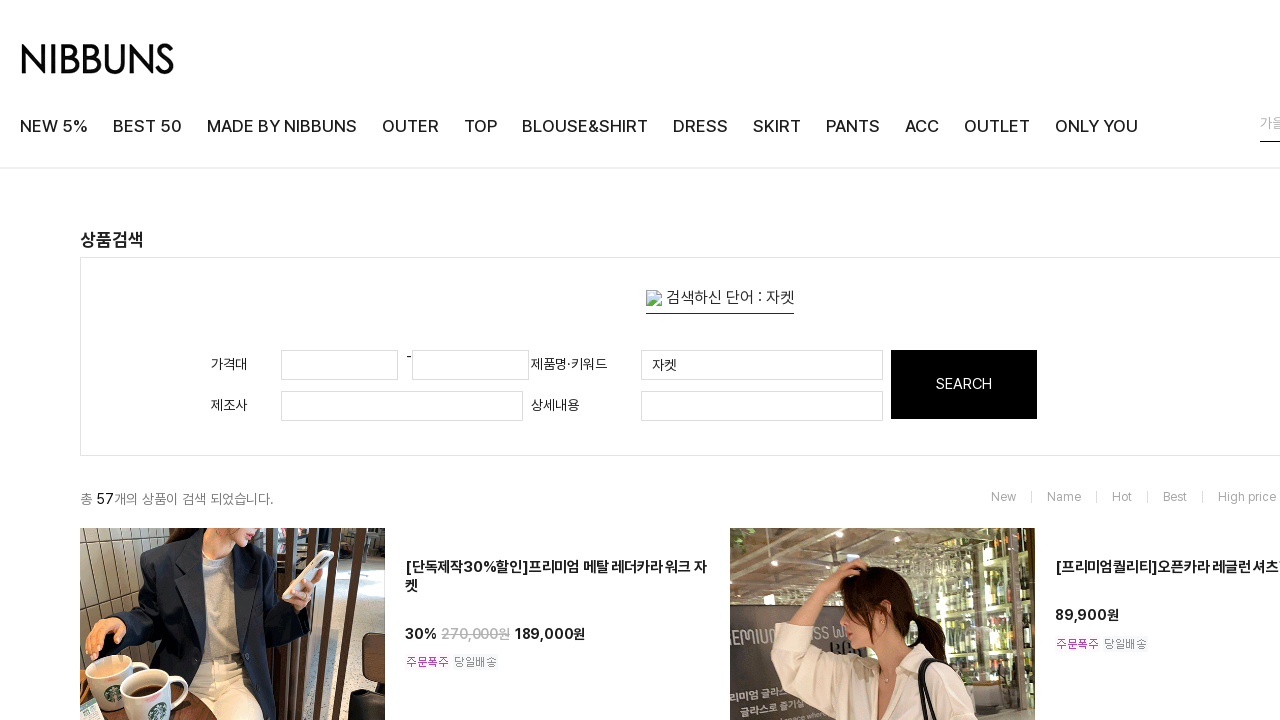

Search results loaded - item elements appeared
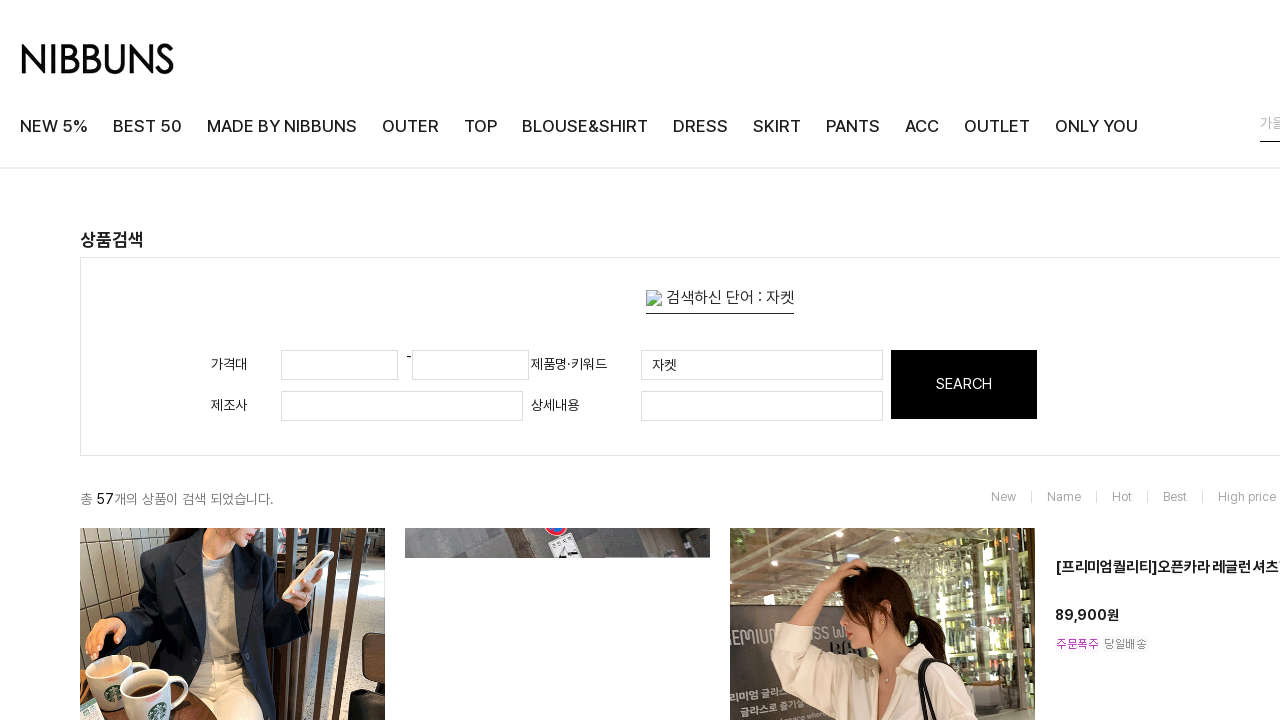

Verified search results - found 40 items
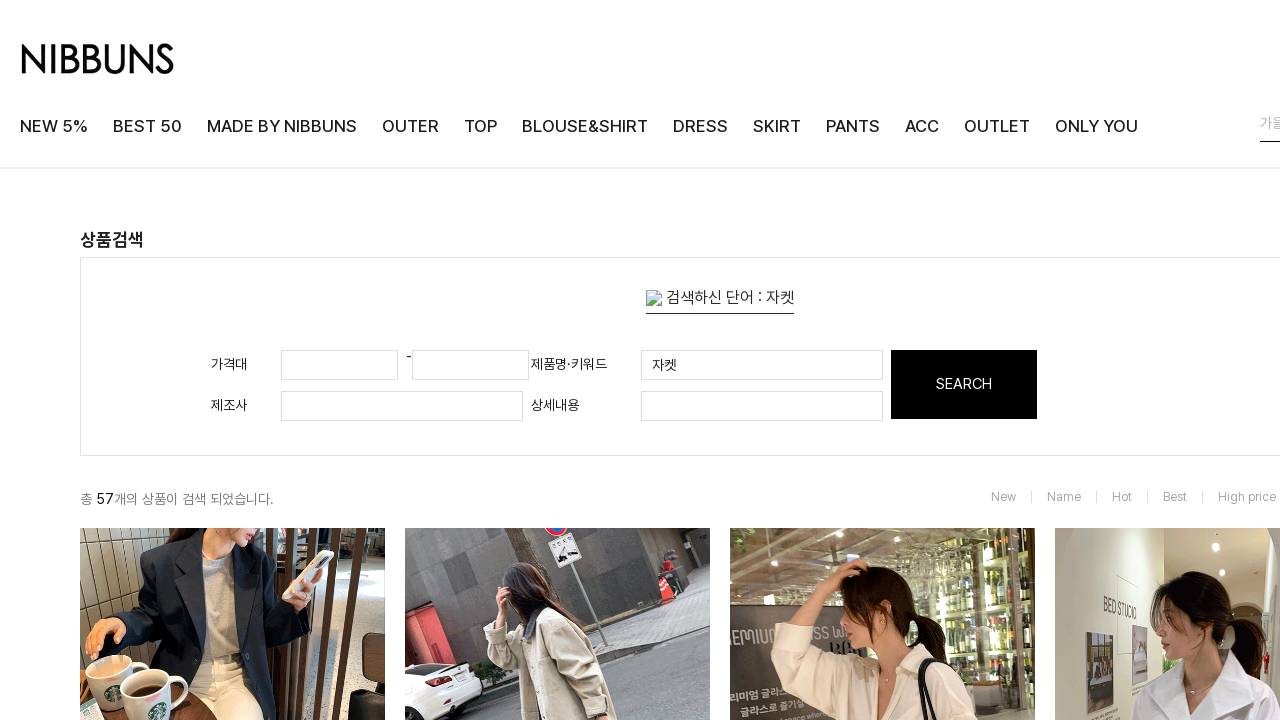

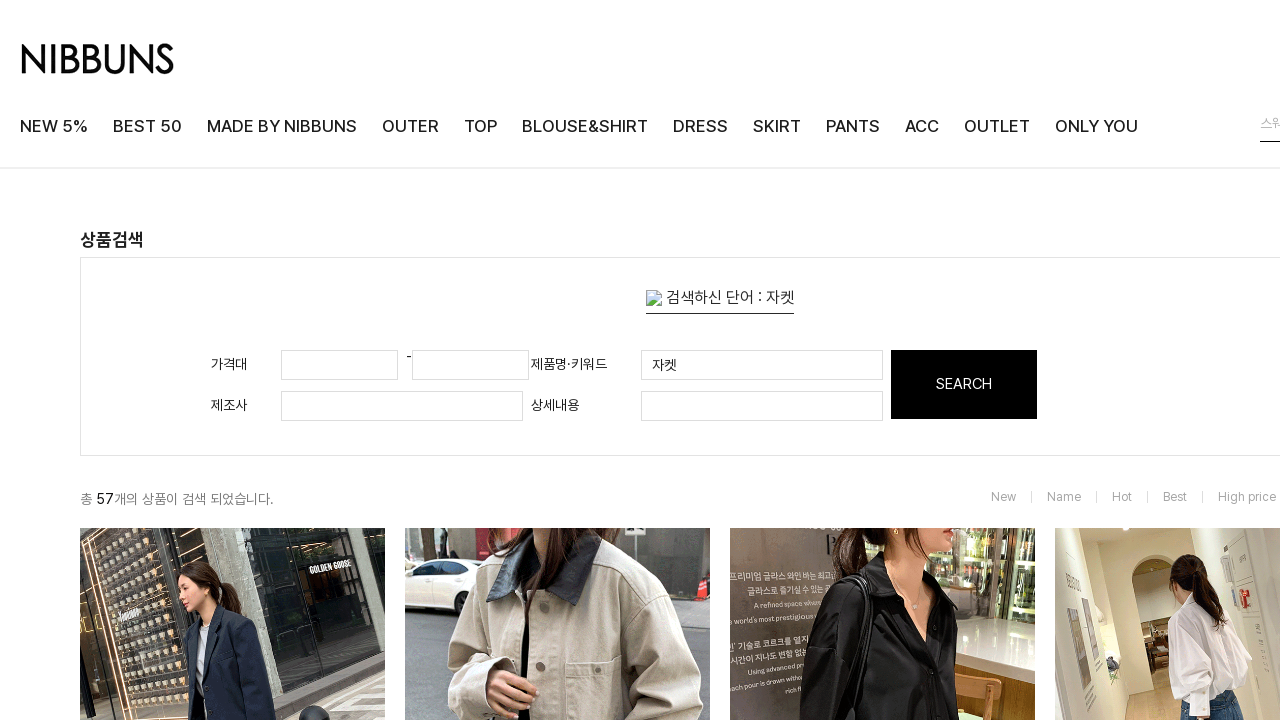